Tests keyboard shortcuts functionality by entering text in first field, selecting all with Ctrl+A, copying with Ctrl+C, tabbing to next field, and pasting with Ctrl+V

Starting URL: https://text-compare.com/

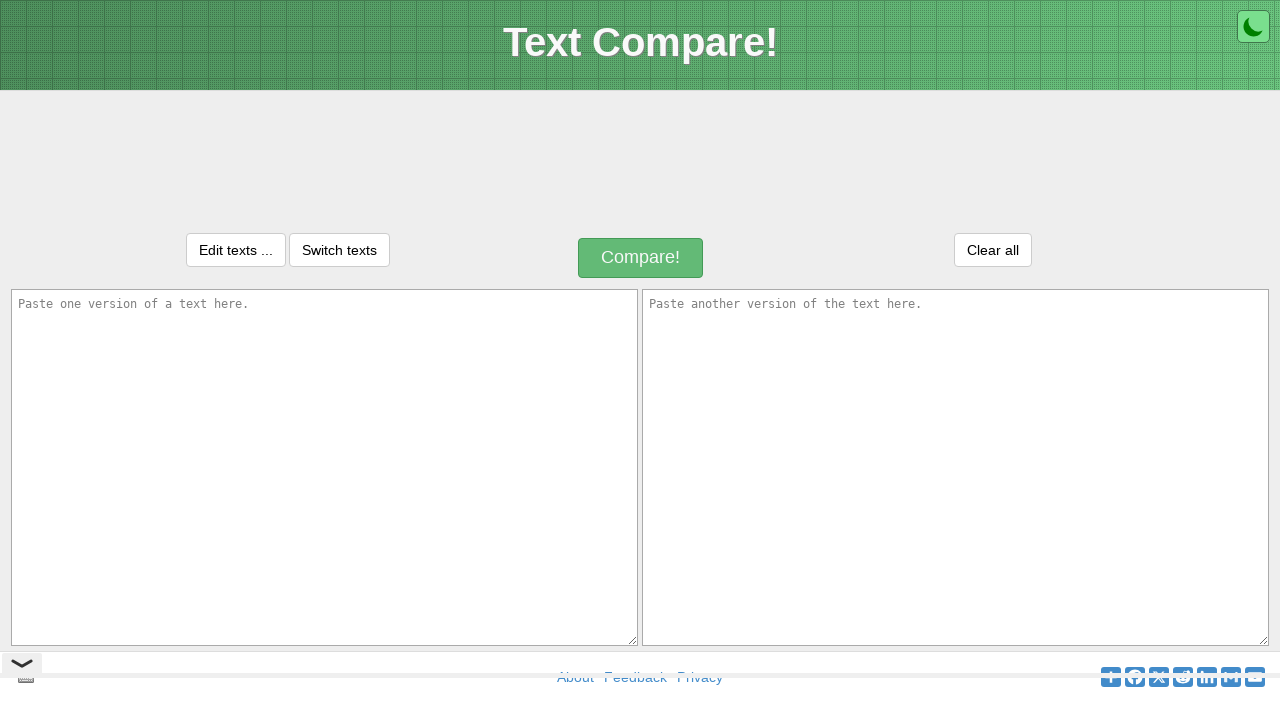

Entered 'Welcome to Keyboard' in the first input field on #inputText1
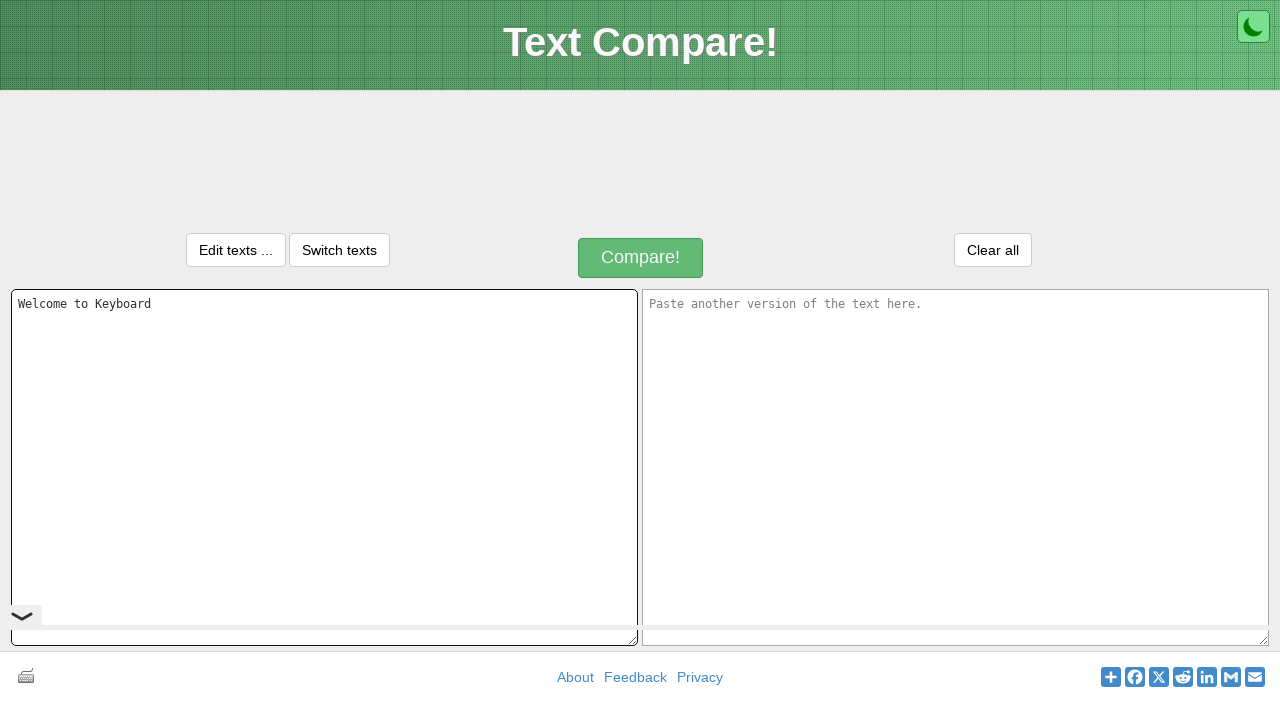

Clicked on the first input field to focus it at (324, 467) on #inputText1
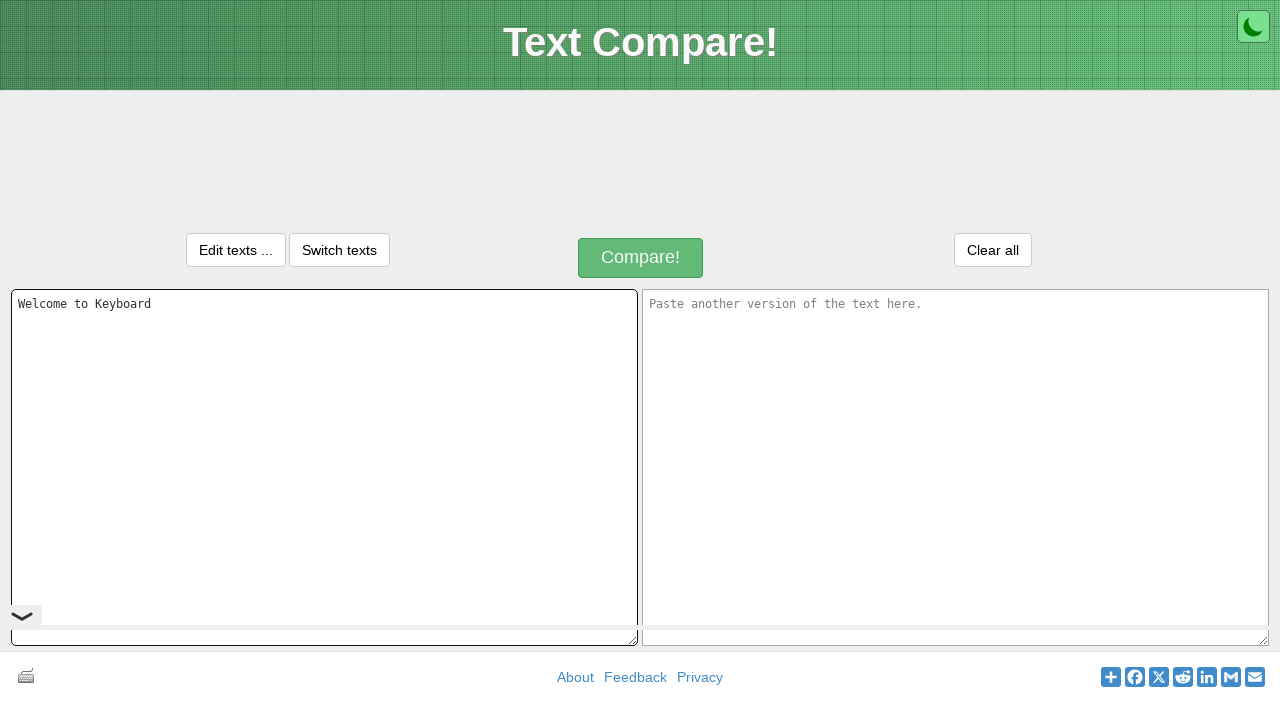

Selected all text using Ctrl+A keyboard shortcut
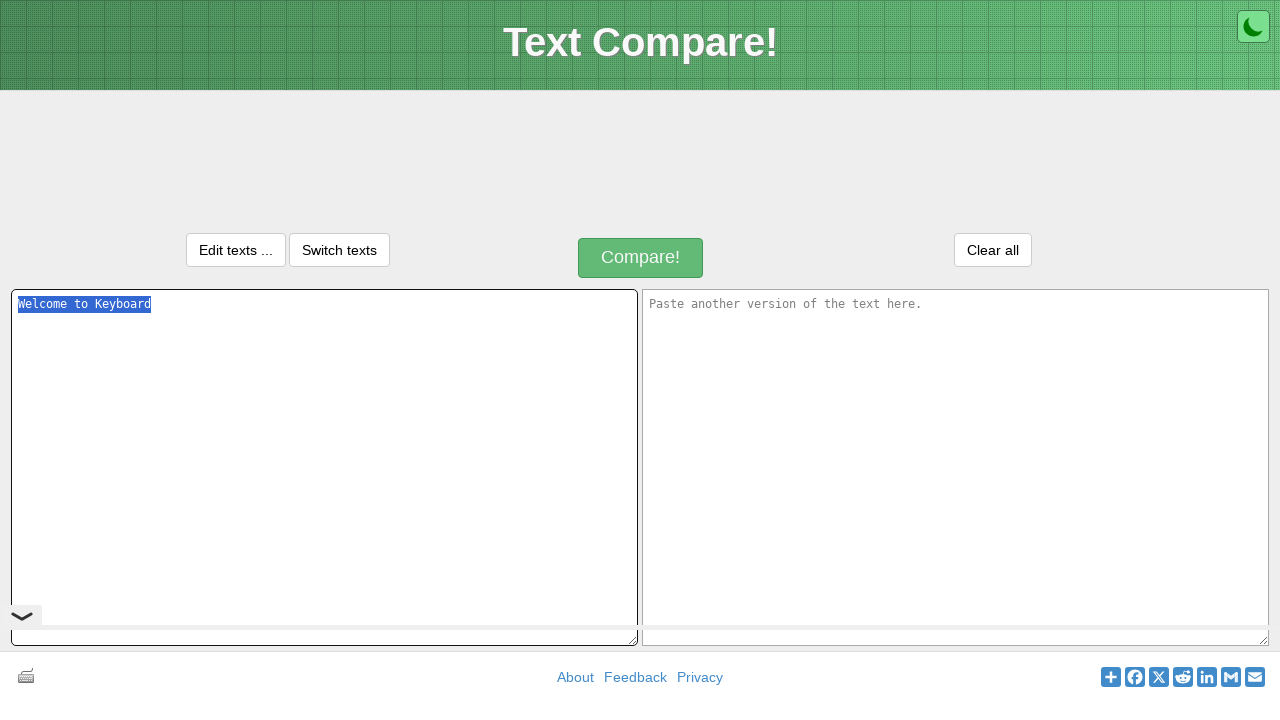

Copied selected text using Ctrl+C keyboard shortcut
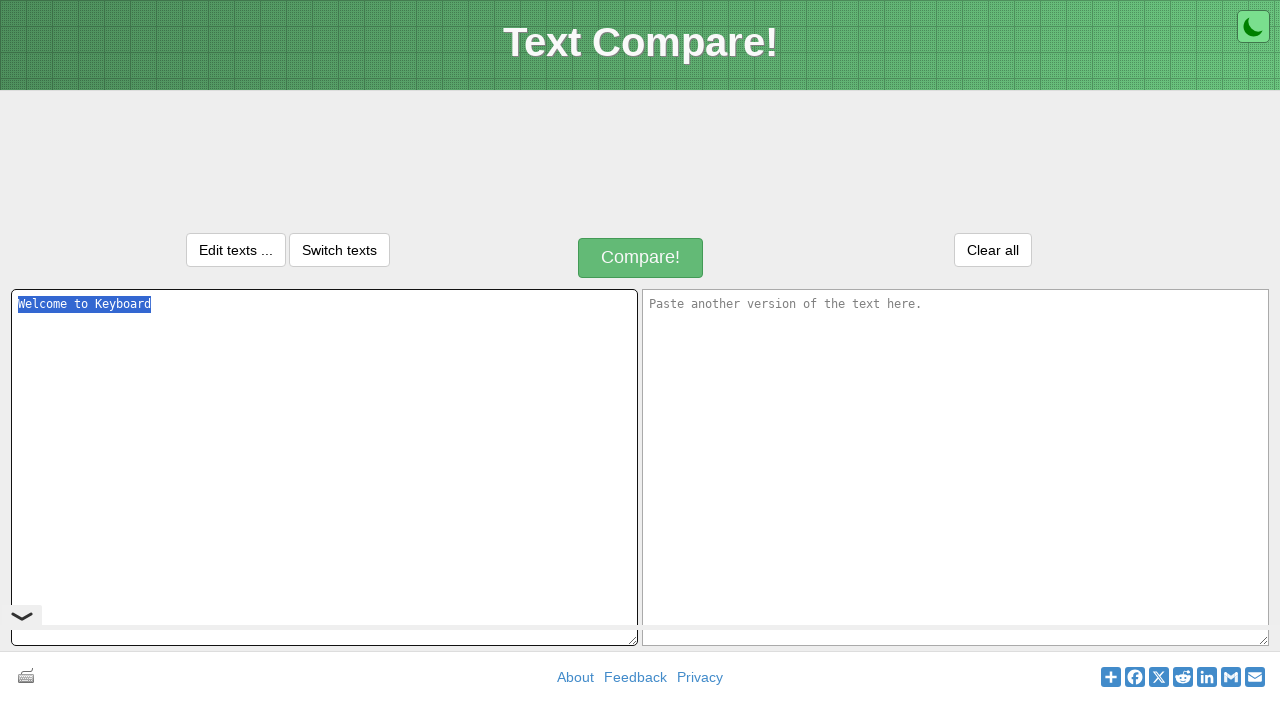

Tabbed to the second input field
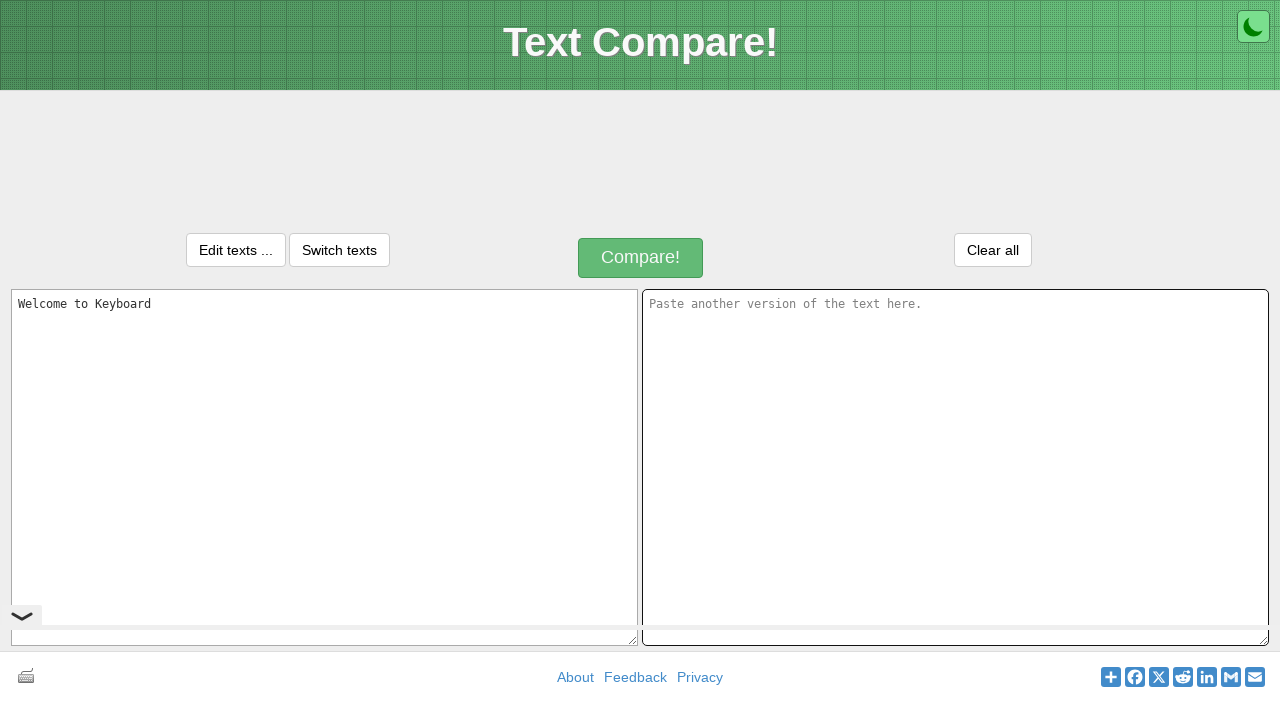

Pasted text using Ctrl+V keyboard shortcut
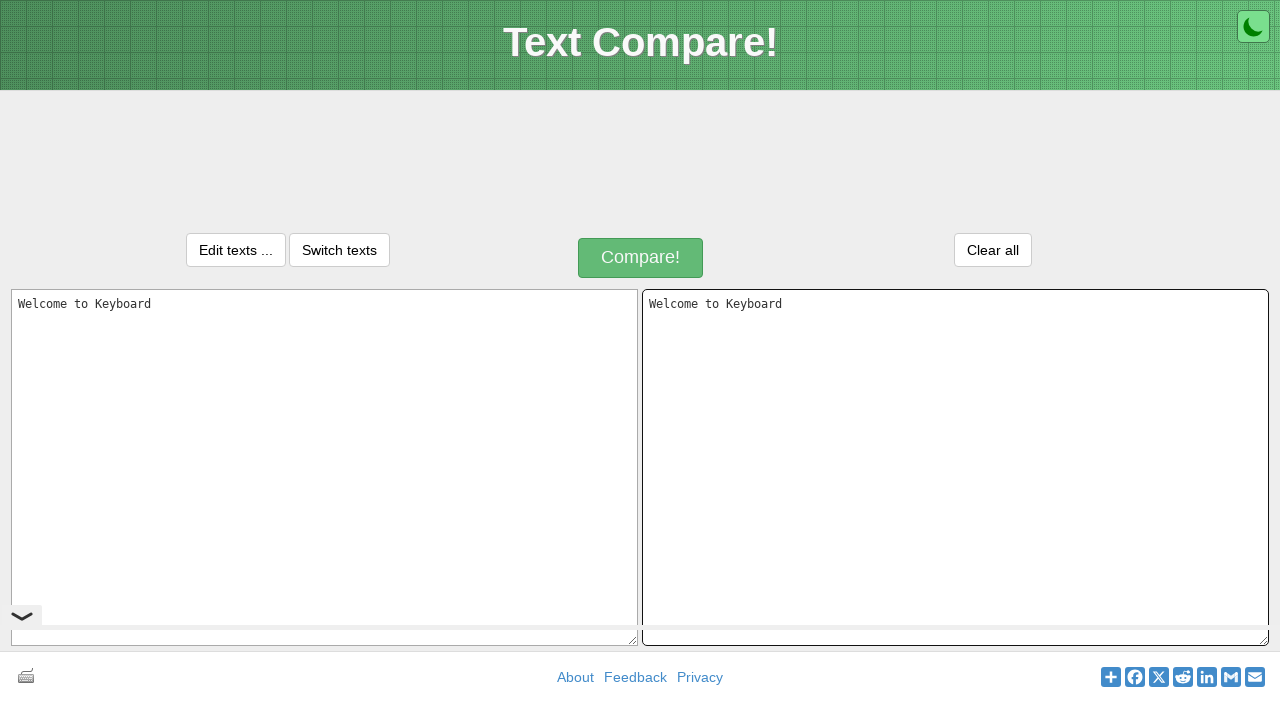

Retrieved value from first input field
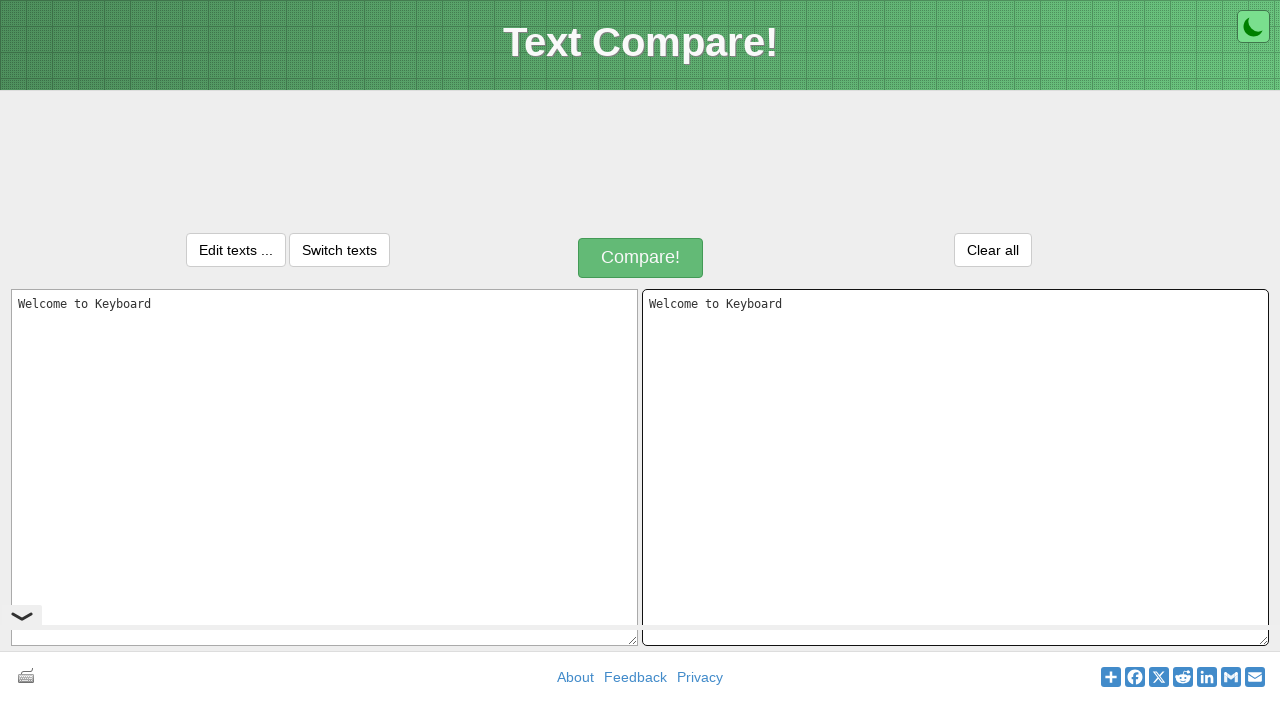

Retrieved value from second input field
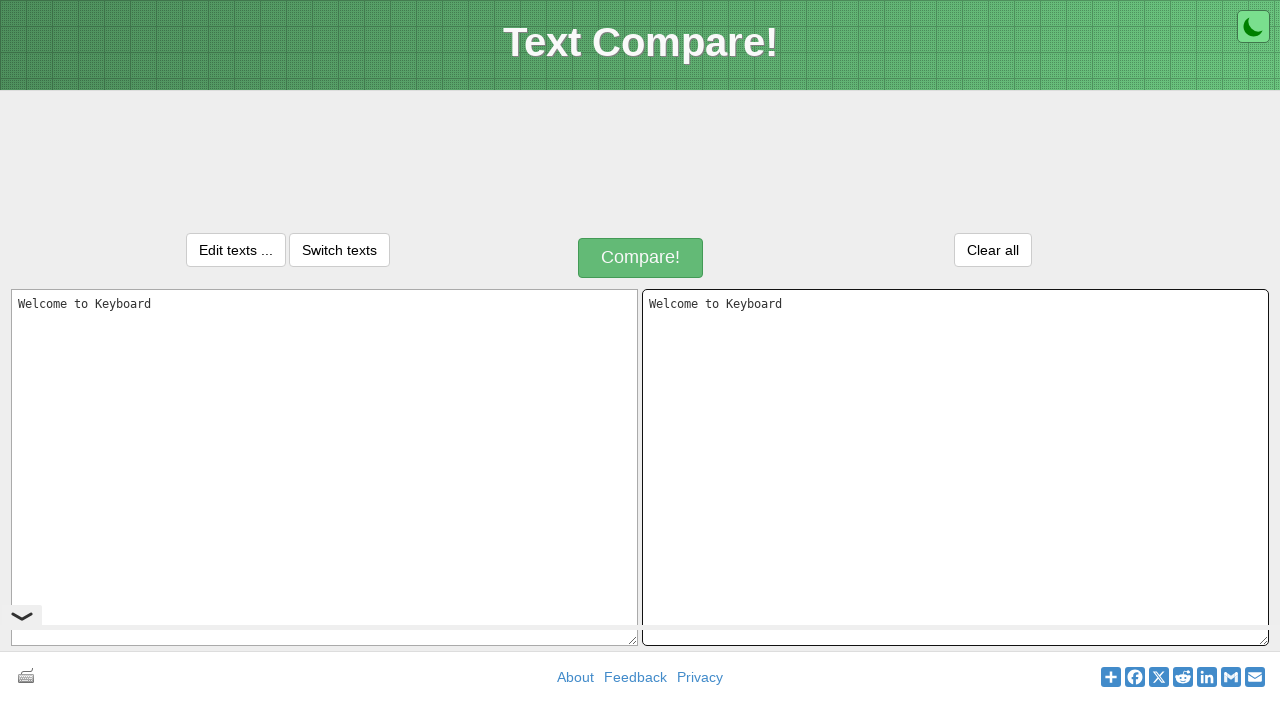

Verified both fields contain matching text: 'Welcome to Keyboard'
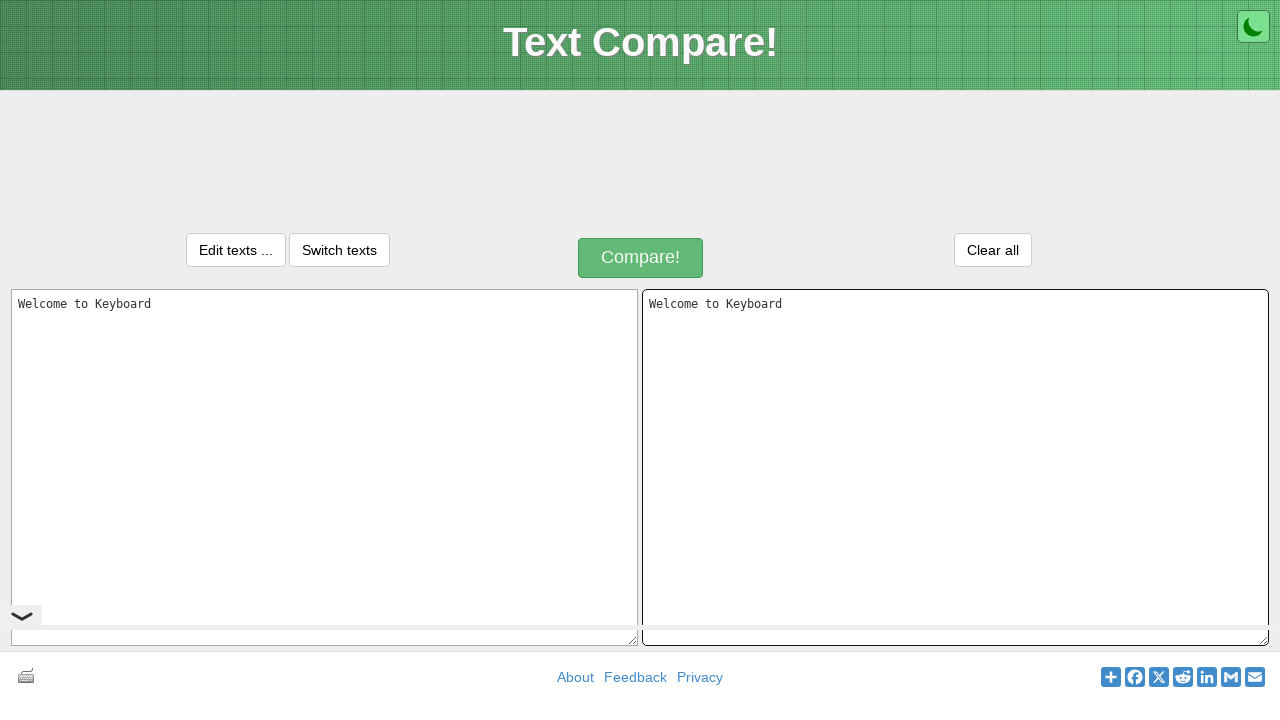

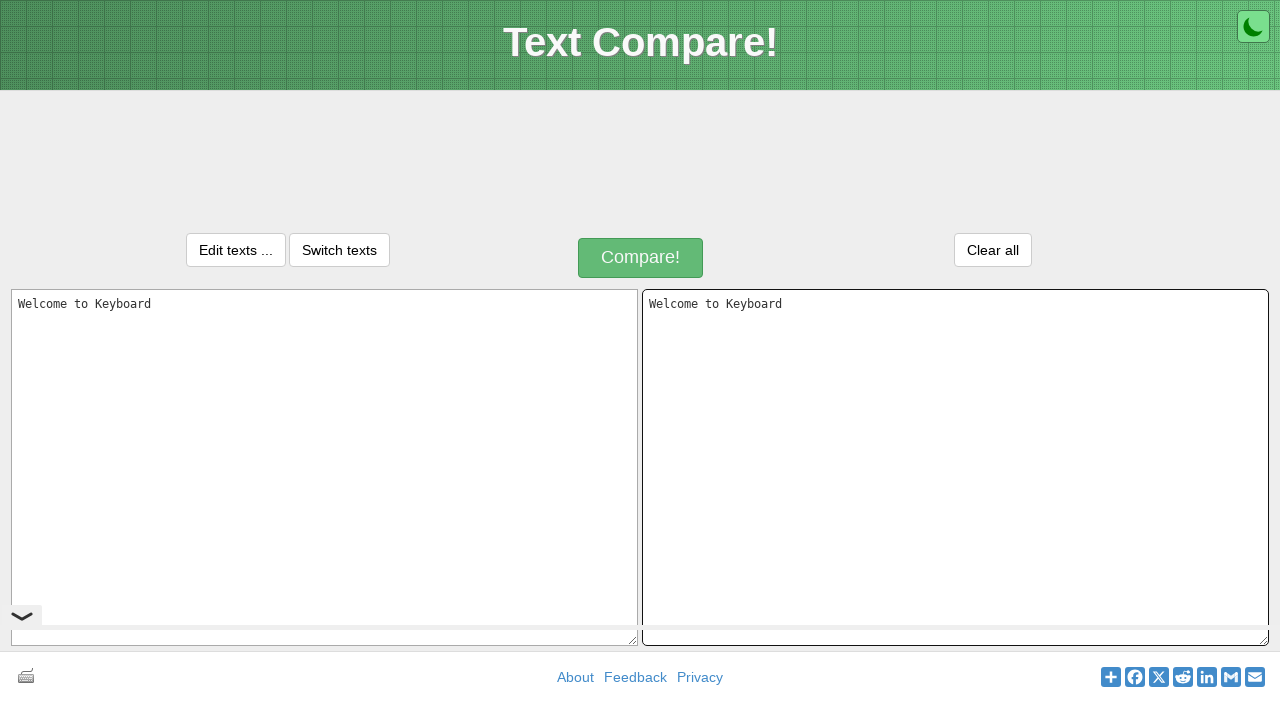